Navigates to a GitHub Pages site demonstrating explicit waits. The original script only opens the page without performing additional actions.

Starting URL: http://suninjuly.github.io/explicit_wait2.html

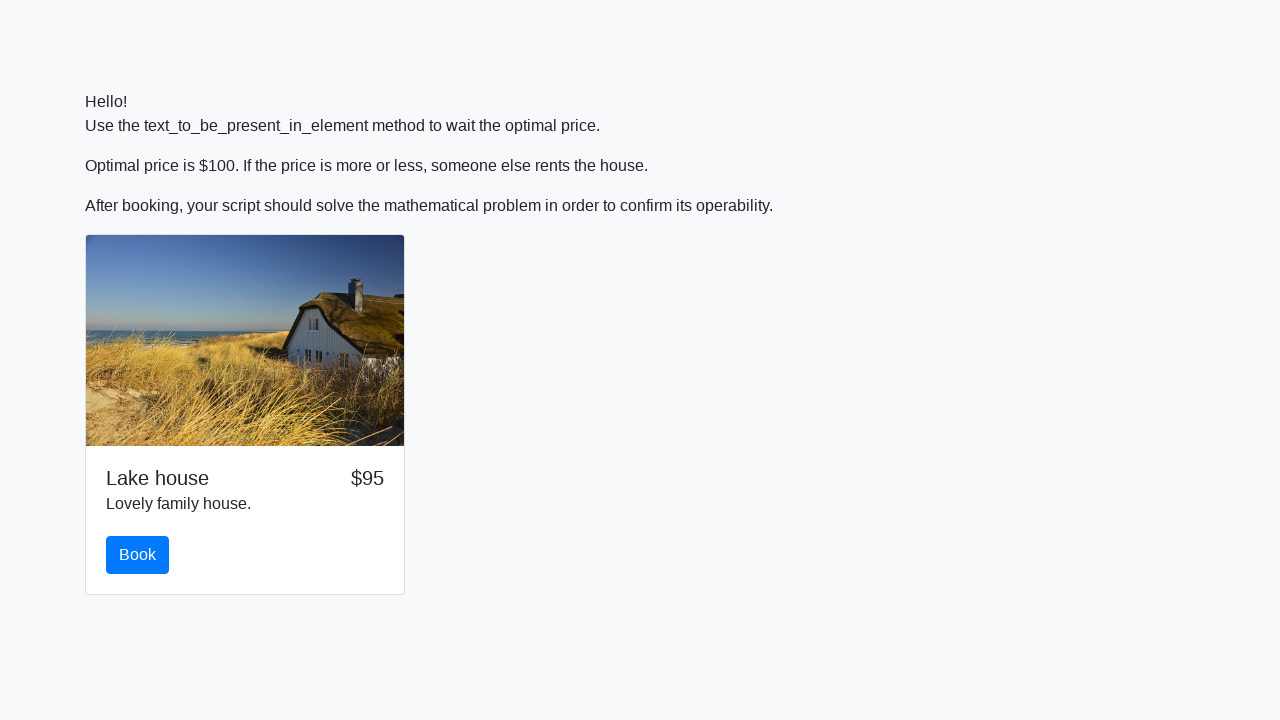

Waited for page DOM to be fully loaded
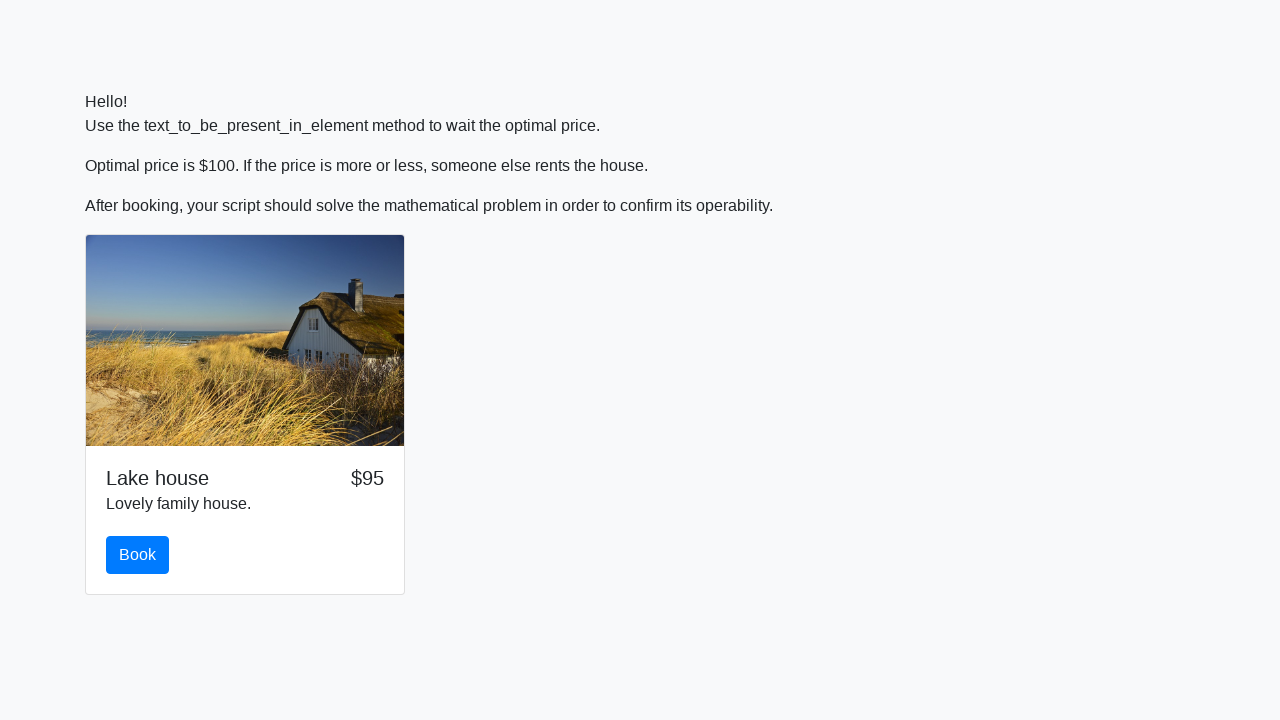

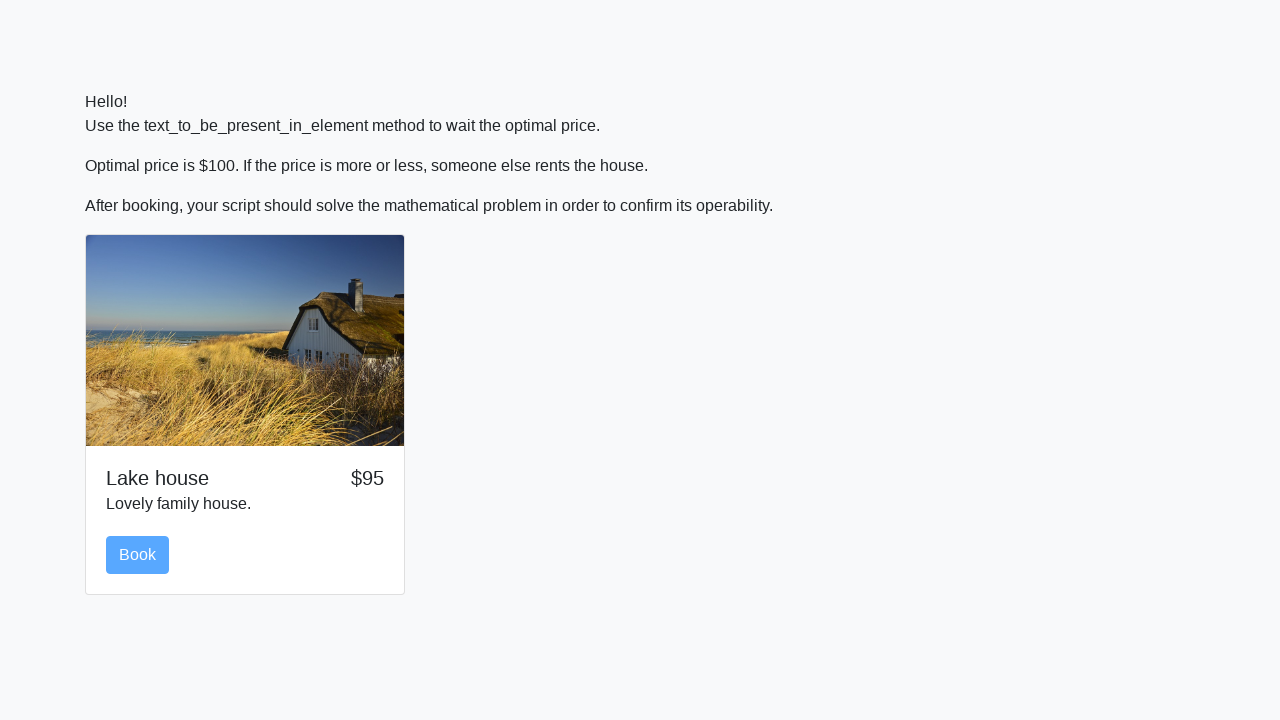